Tests the forgot password functionality by navigating to the password reset page and clicking find login info button with empty fields to verify error messages

Starting URL: https://parabank.parasoft.com/parabank/index.htm

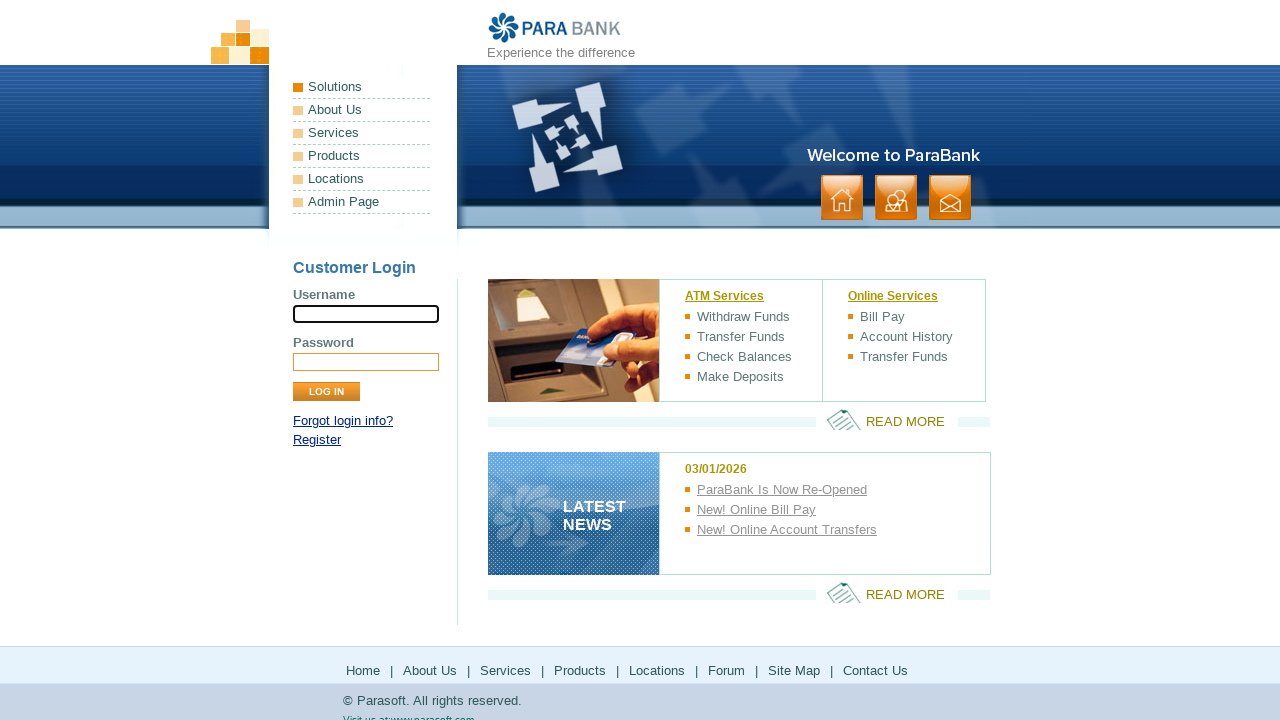

Clicked on forgot password link at (343, 421) on a:has-text("Forgot")
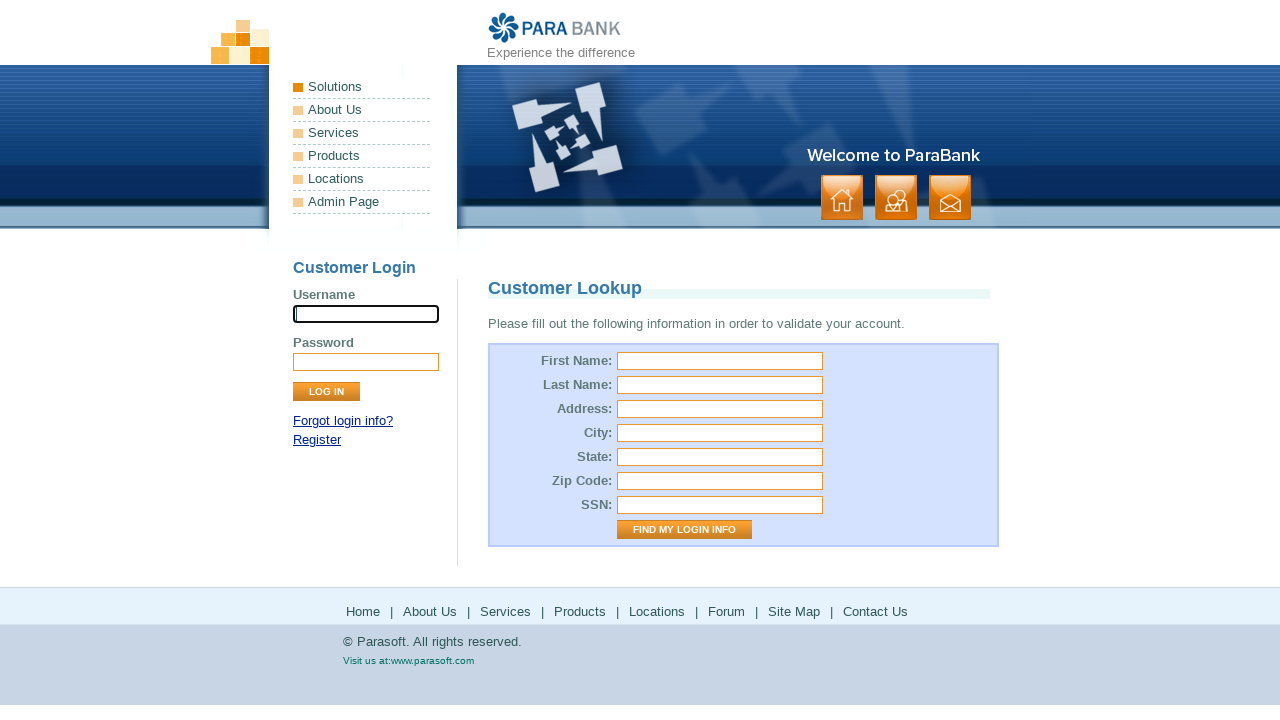

Password reset page loaded
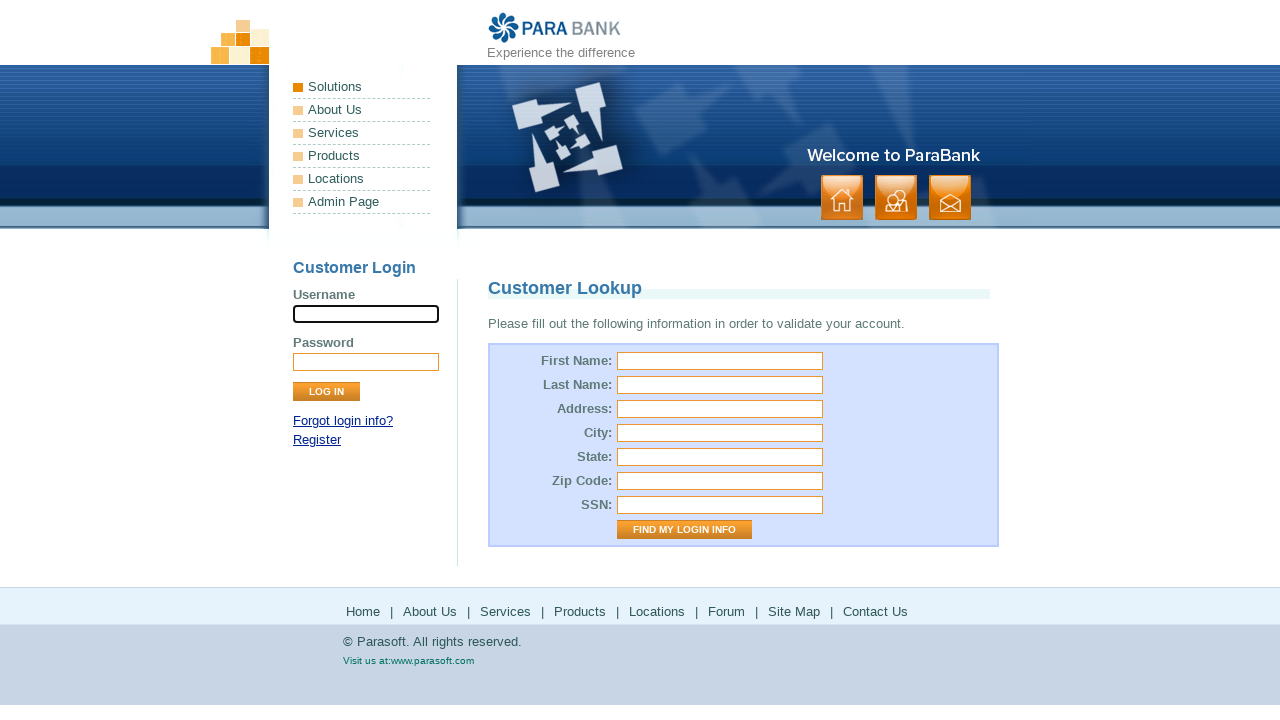

Clicked find my login info button with empty fields at (684, 530) on input[value="Find My Login Info"]
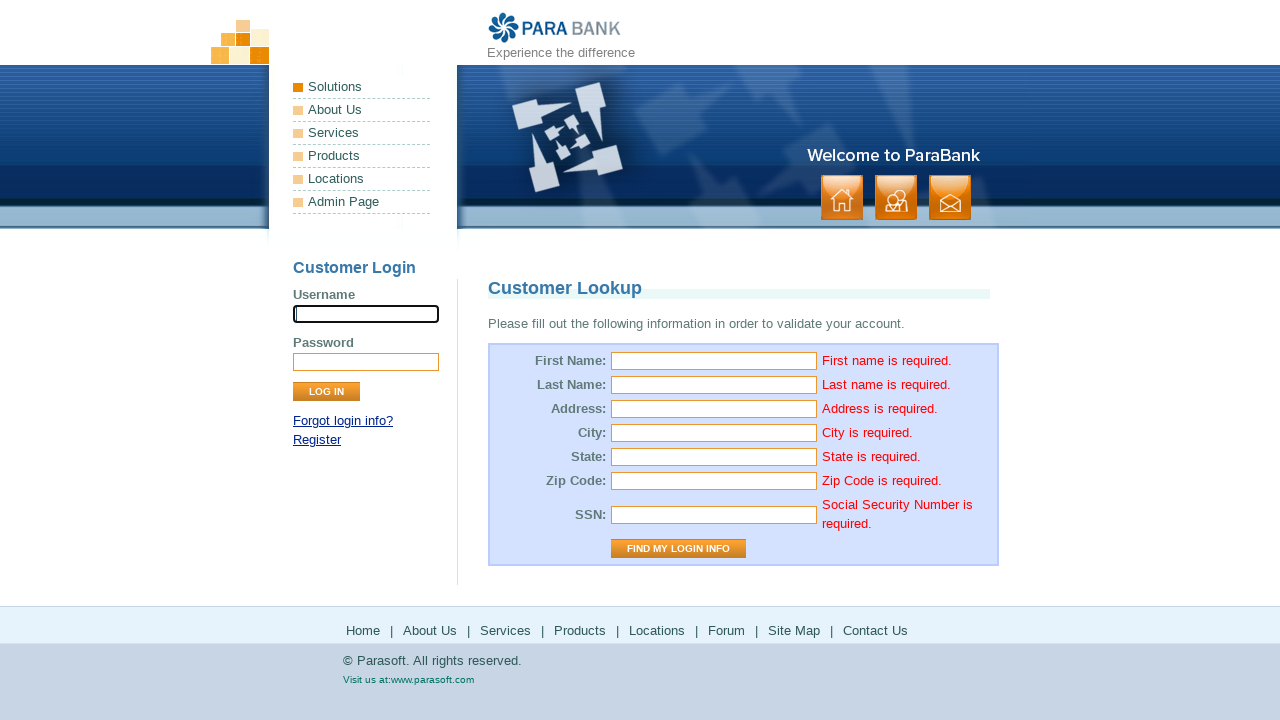

First name error message displayed
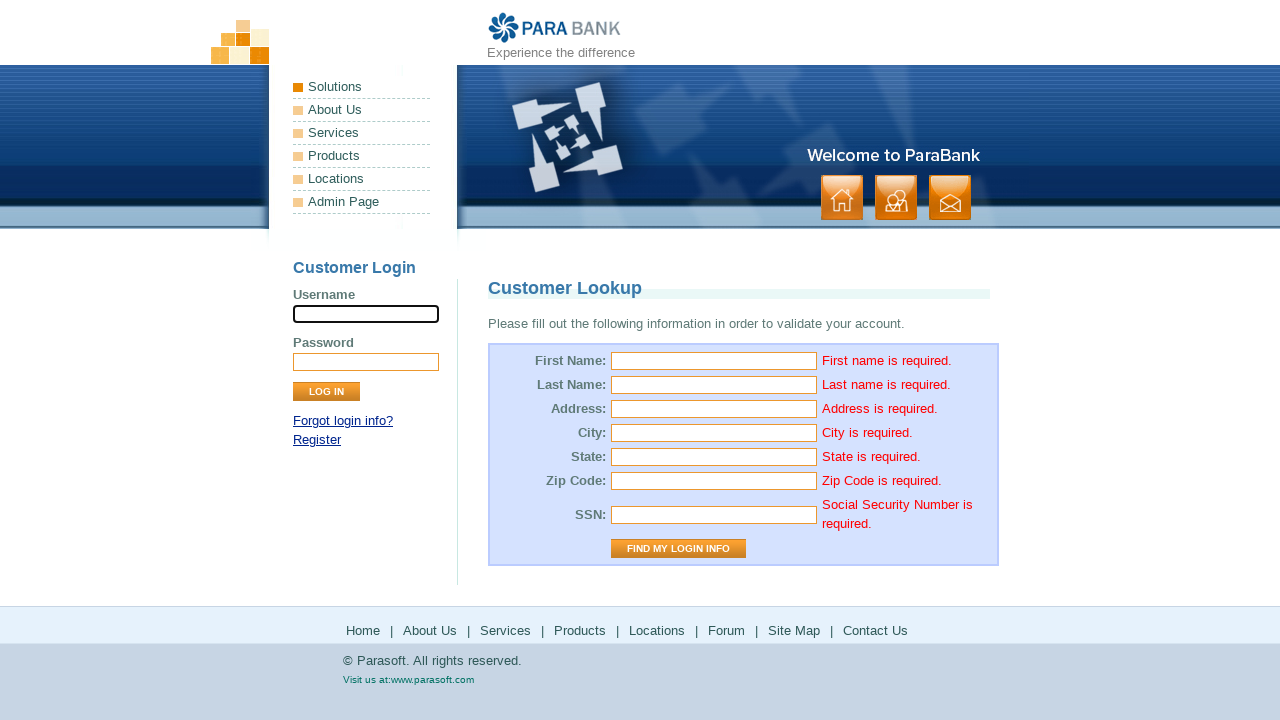

Last name error message displayed
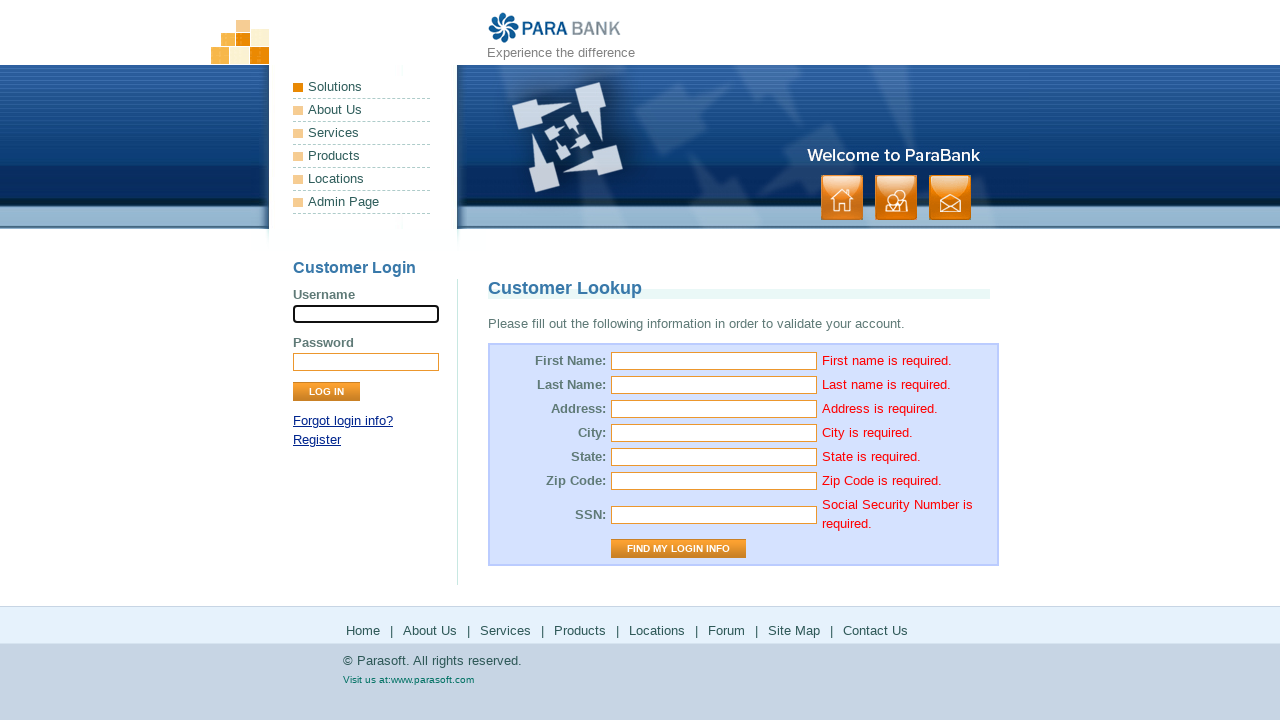

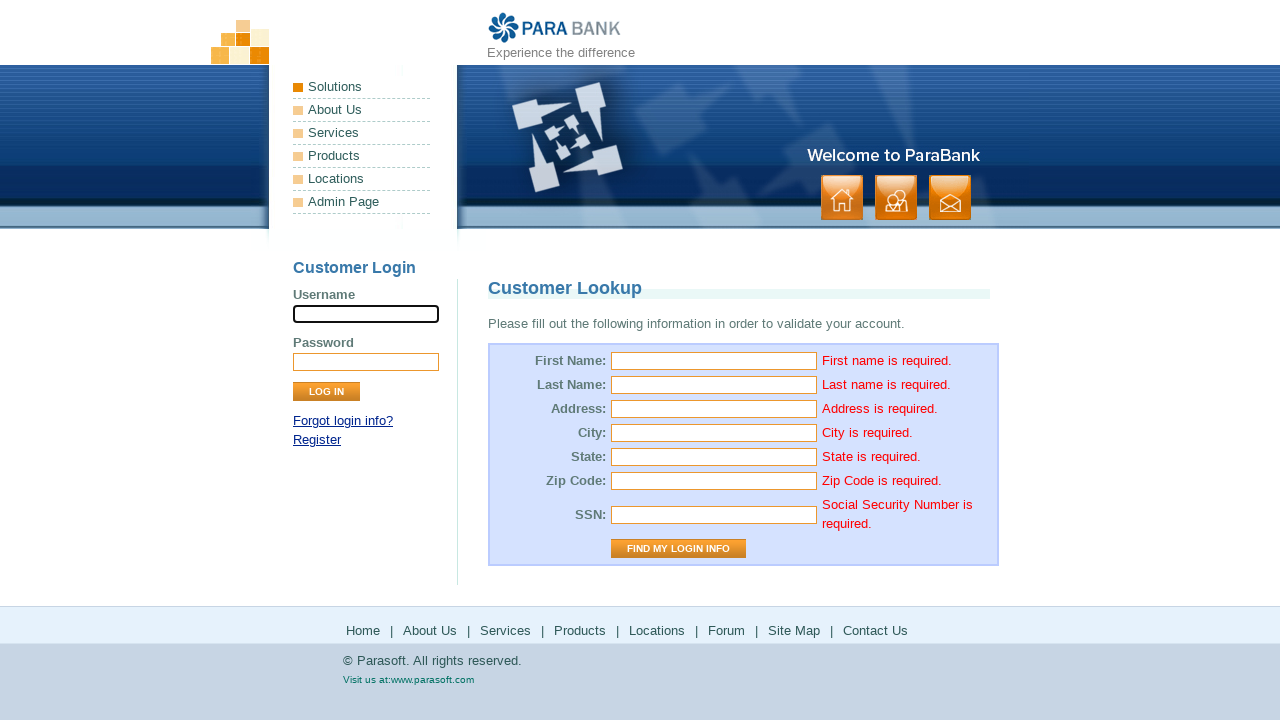